Tests a math quiz form by reading two numbers displayed on the page, calculating their sum, selecting the correct answer from a dropdown menu, and submitting the form.

Starting URL: http://suninjuly.github.io/selects1.html

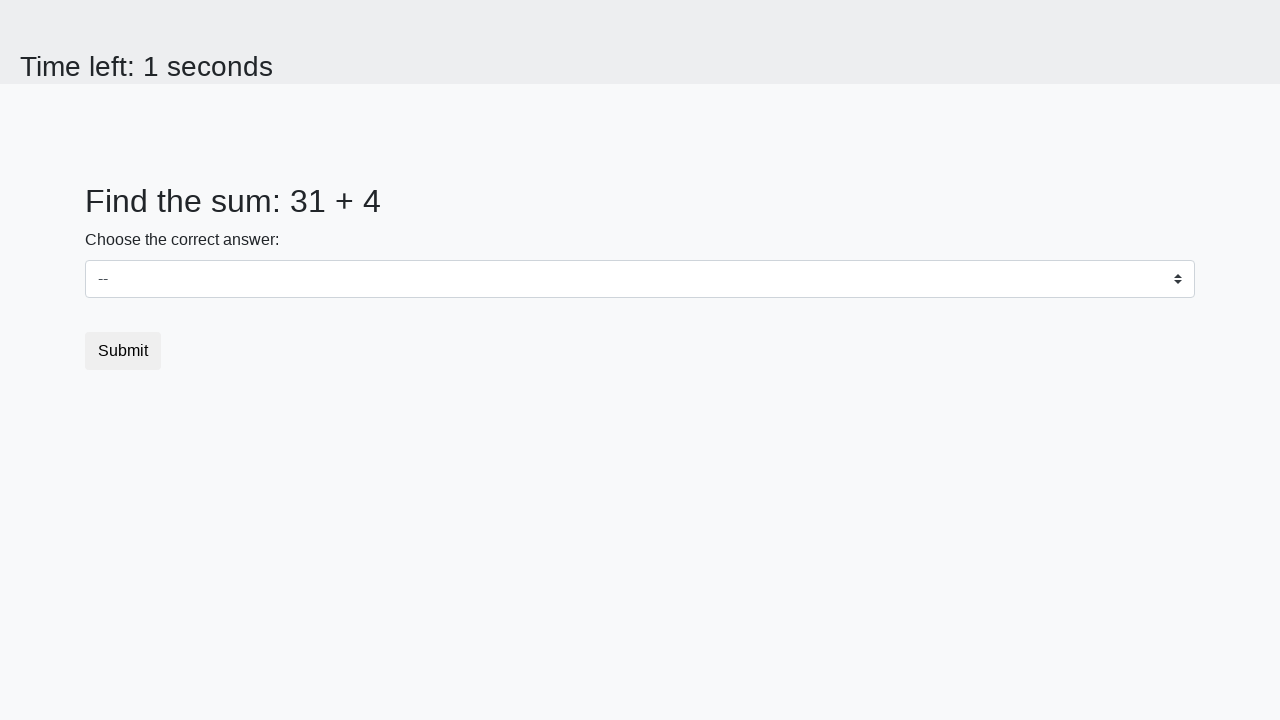

Retrieved first number from #num1 element
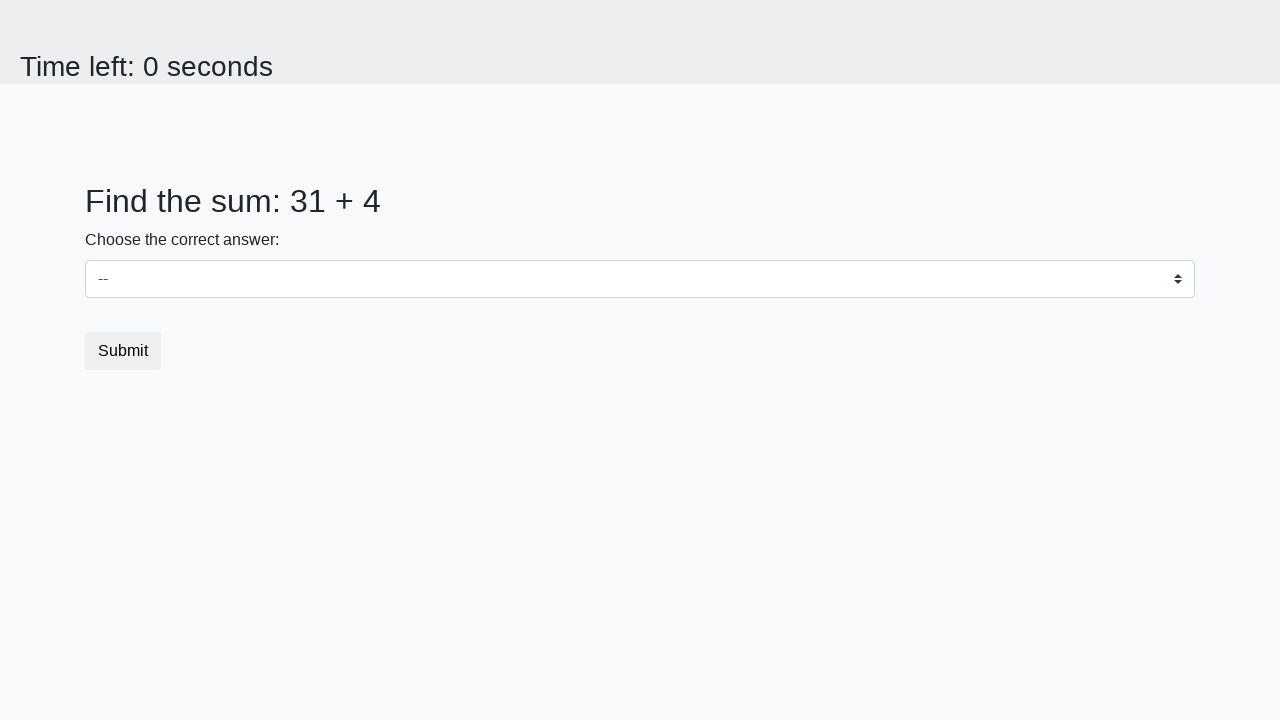

Retrieved second number from #num2 element
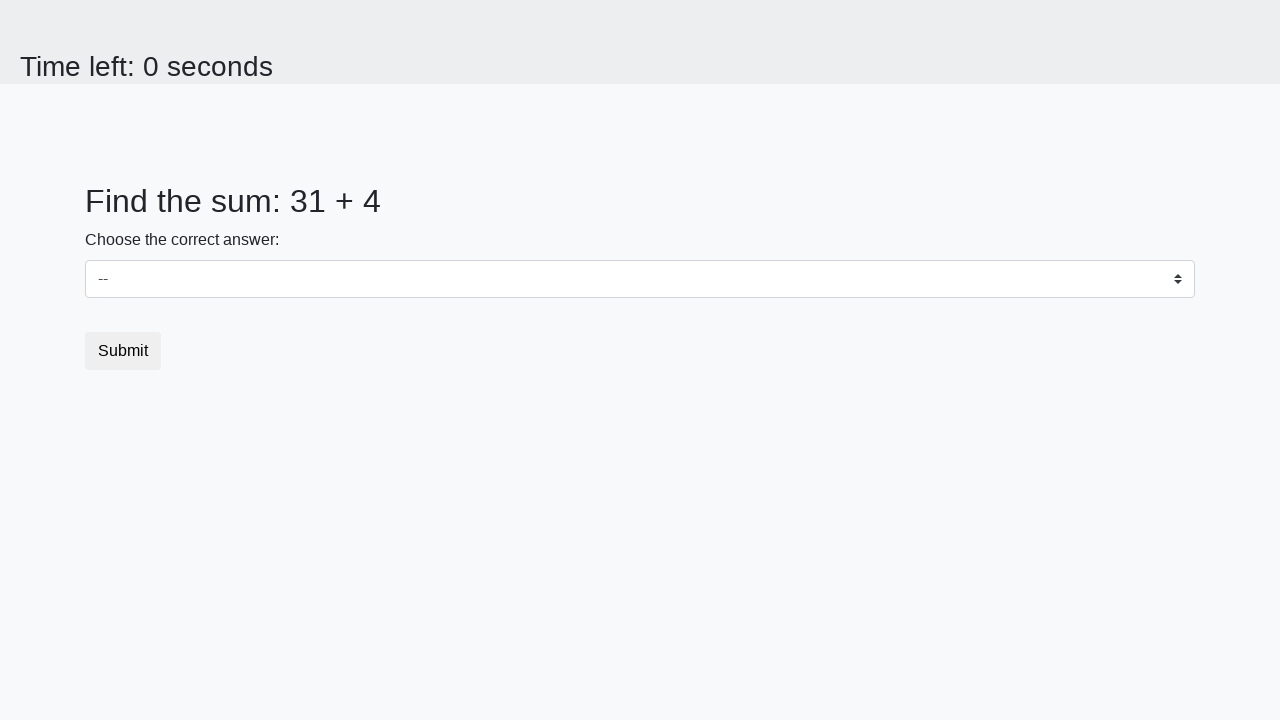

Calculated sum: 31 + 4 = 35
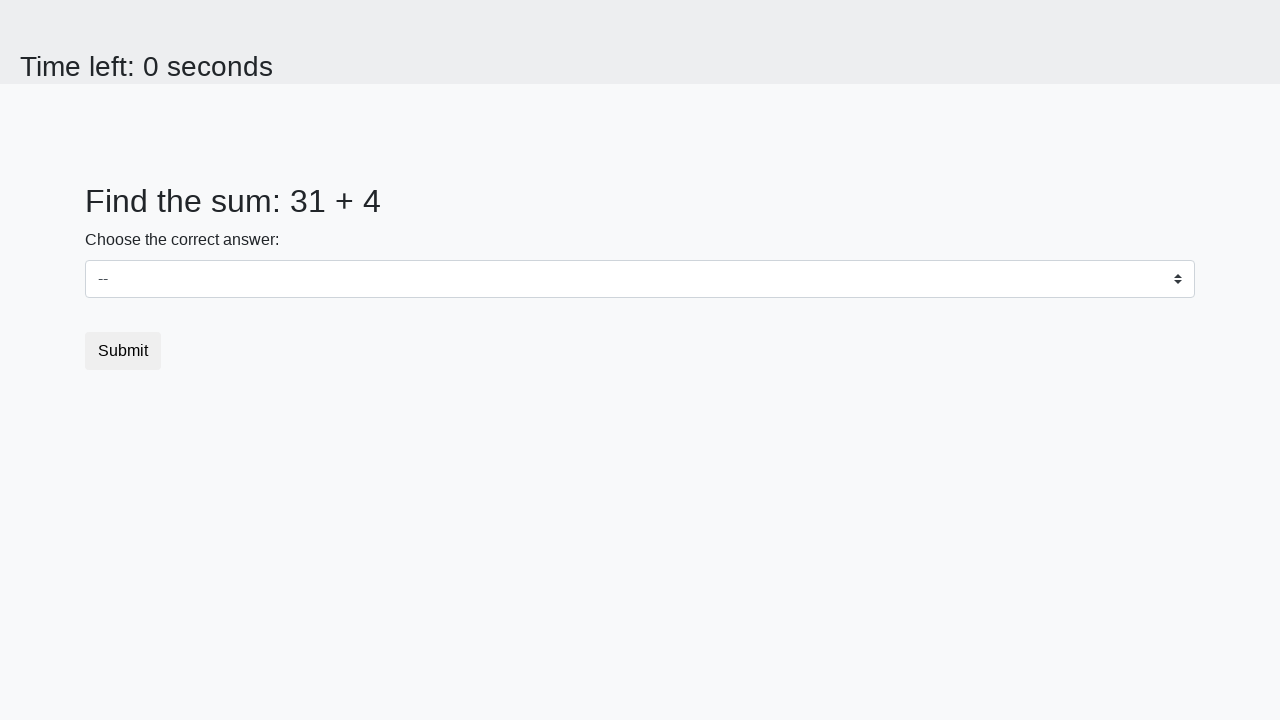

Selected answer '35' from dropdown menu on select
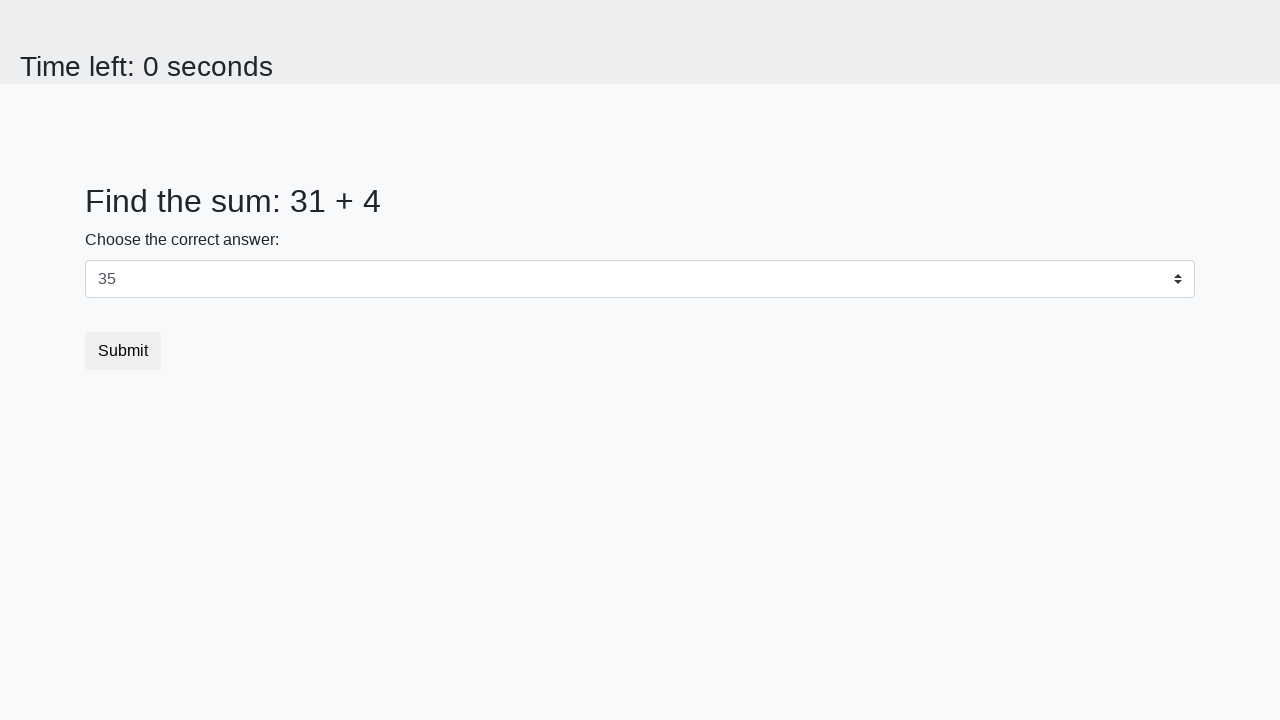

Clicked submit button to submit the quiz form at (123, 351) on button[type='submit']
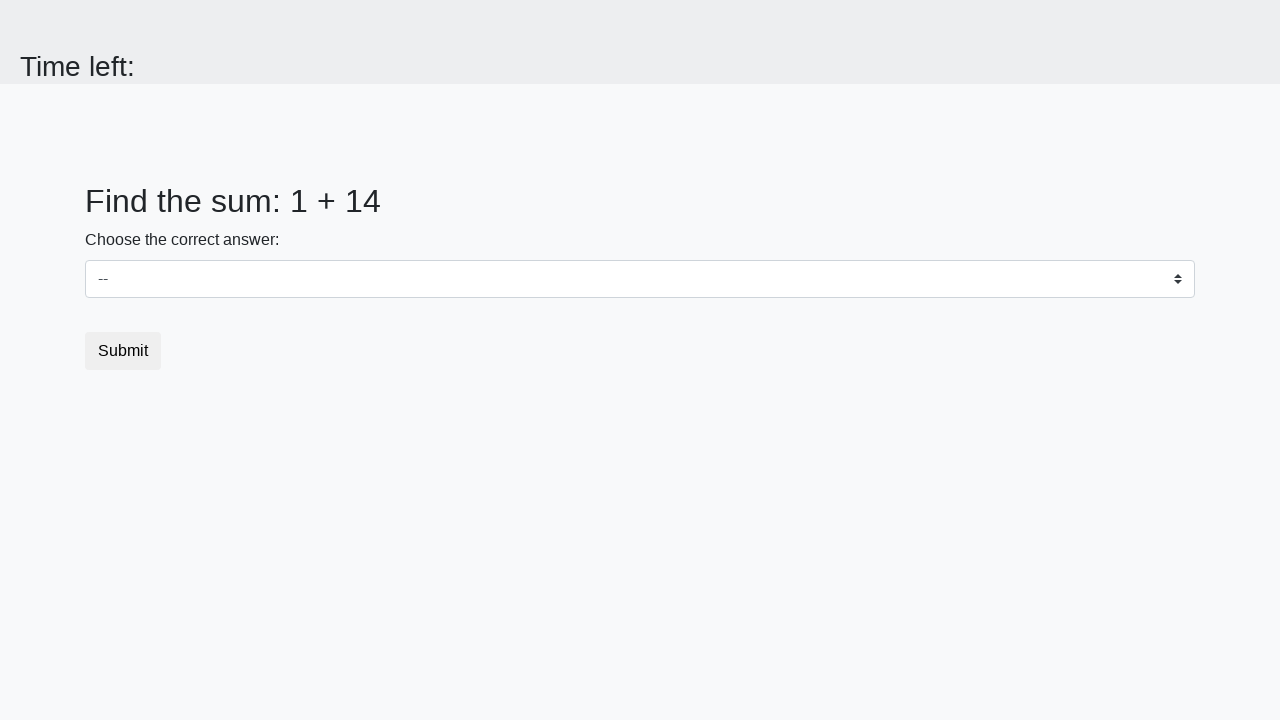

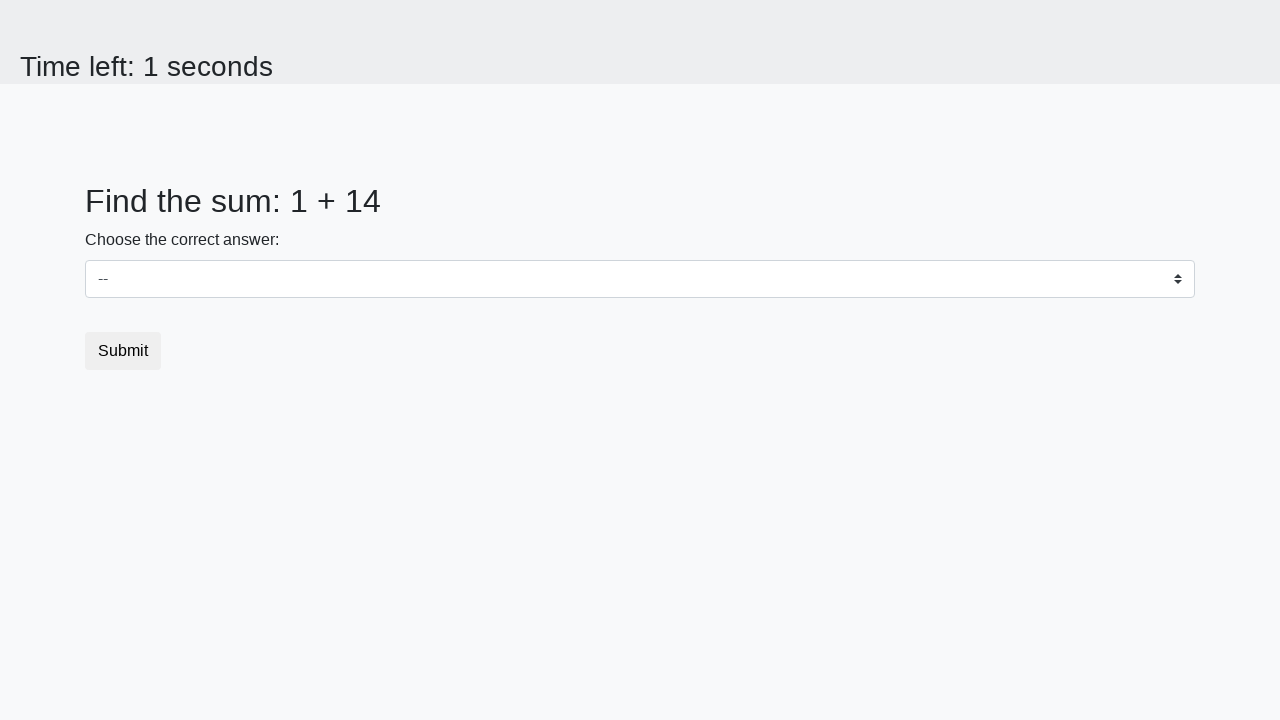